Navigates to Python.org and verifies that upcoming events are displayed in the event widget

Starting URL: https://www.python.org

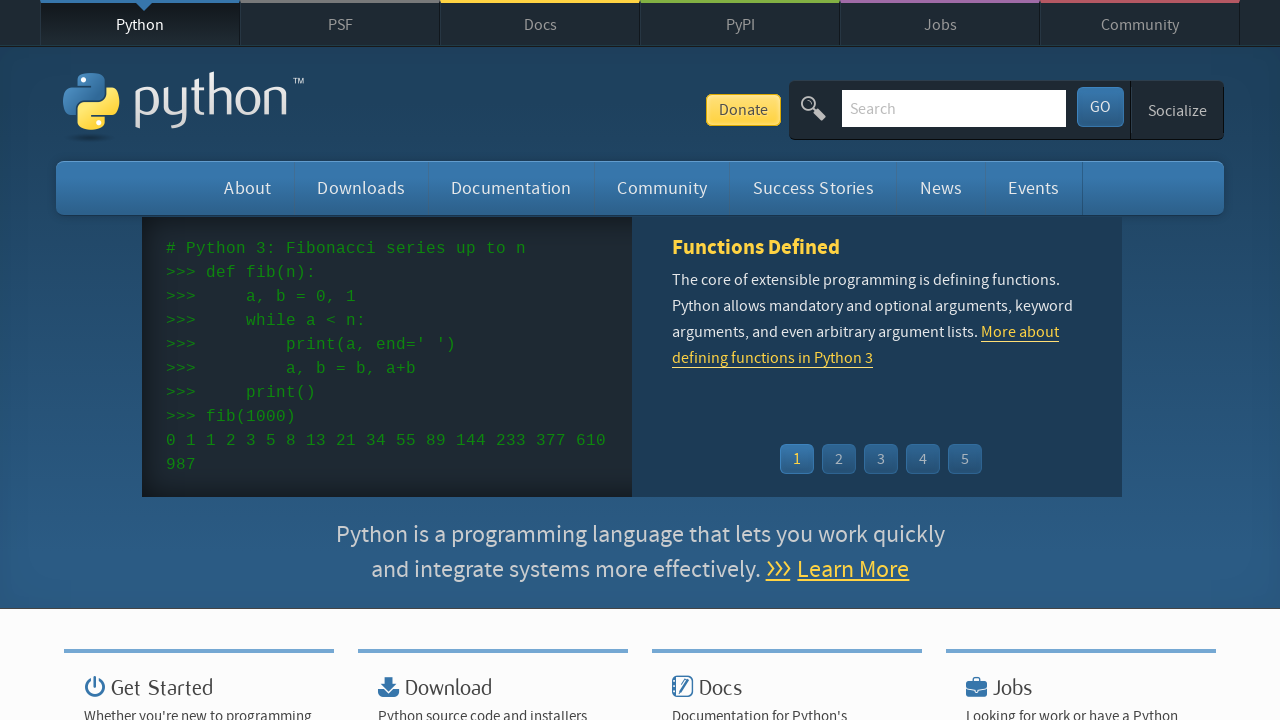

Navigated to https://www.python.org
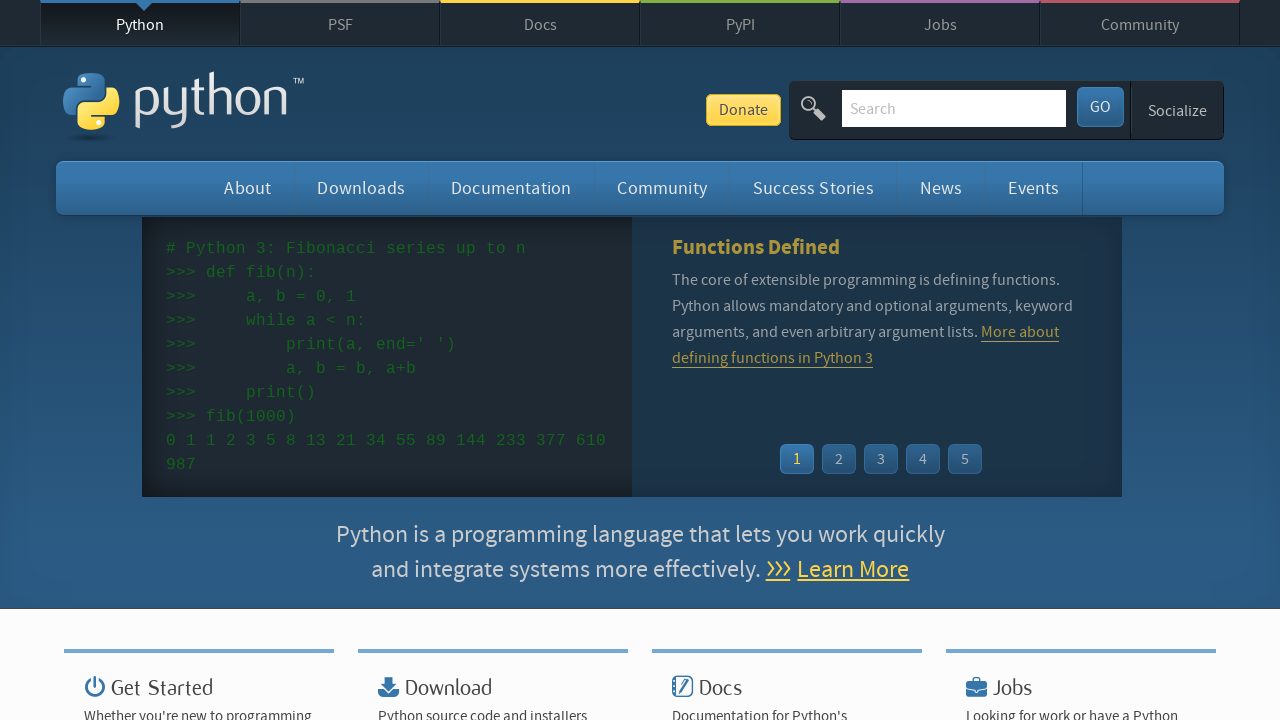

Event widget loaded with upcoming events
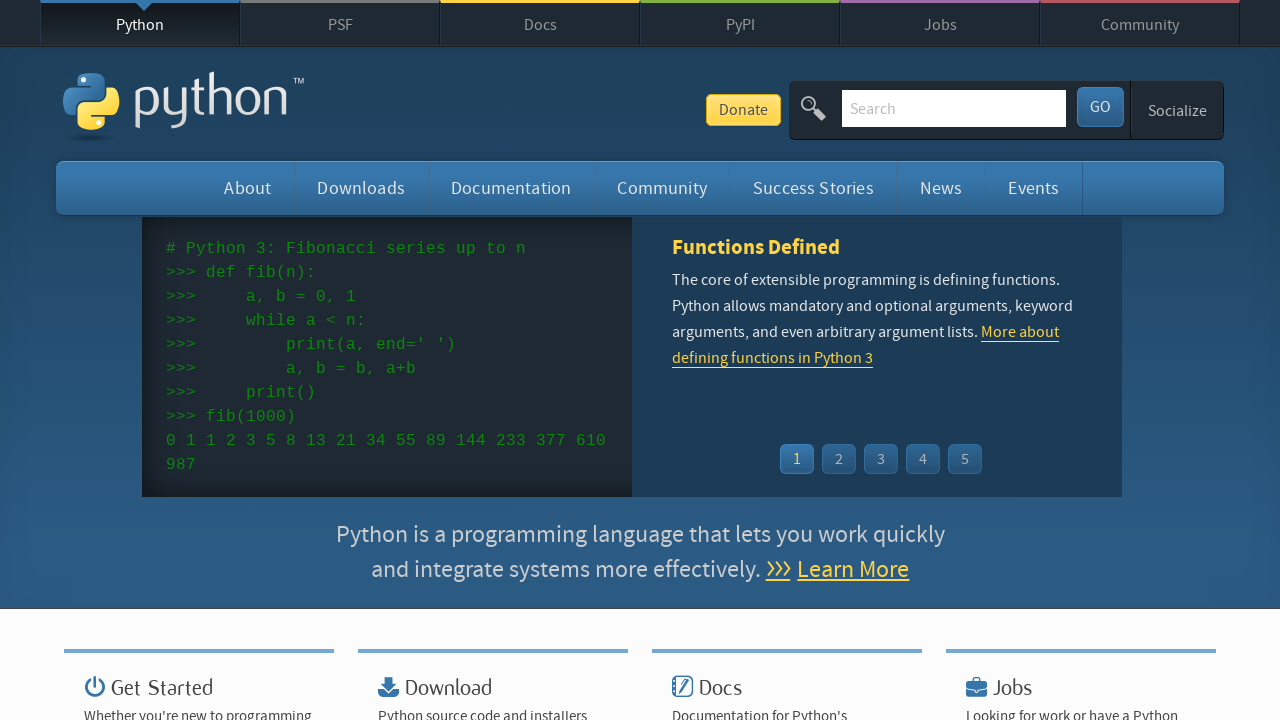

Retrieved all event elements from the event widget
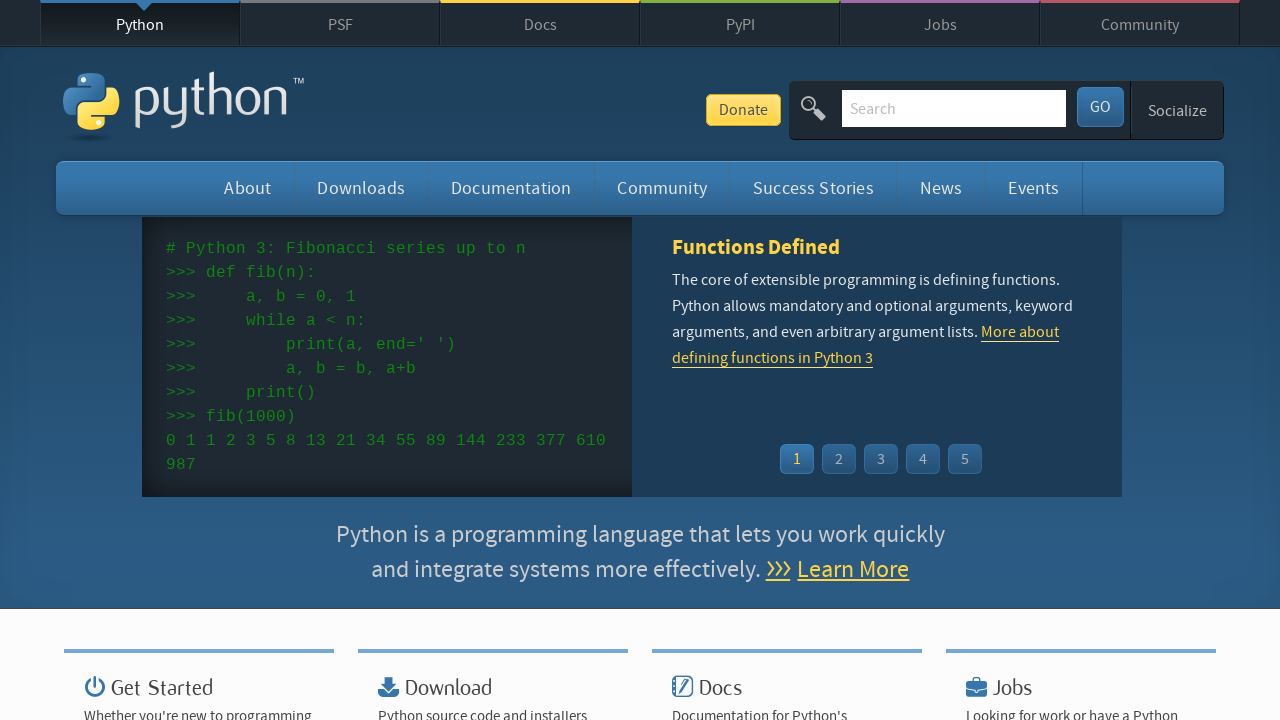

Confirmed that 5 event(s) are displayed in the widget
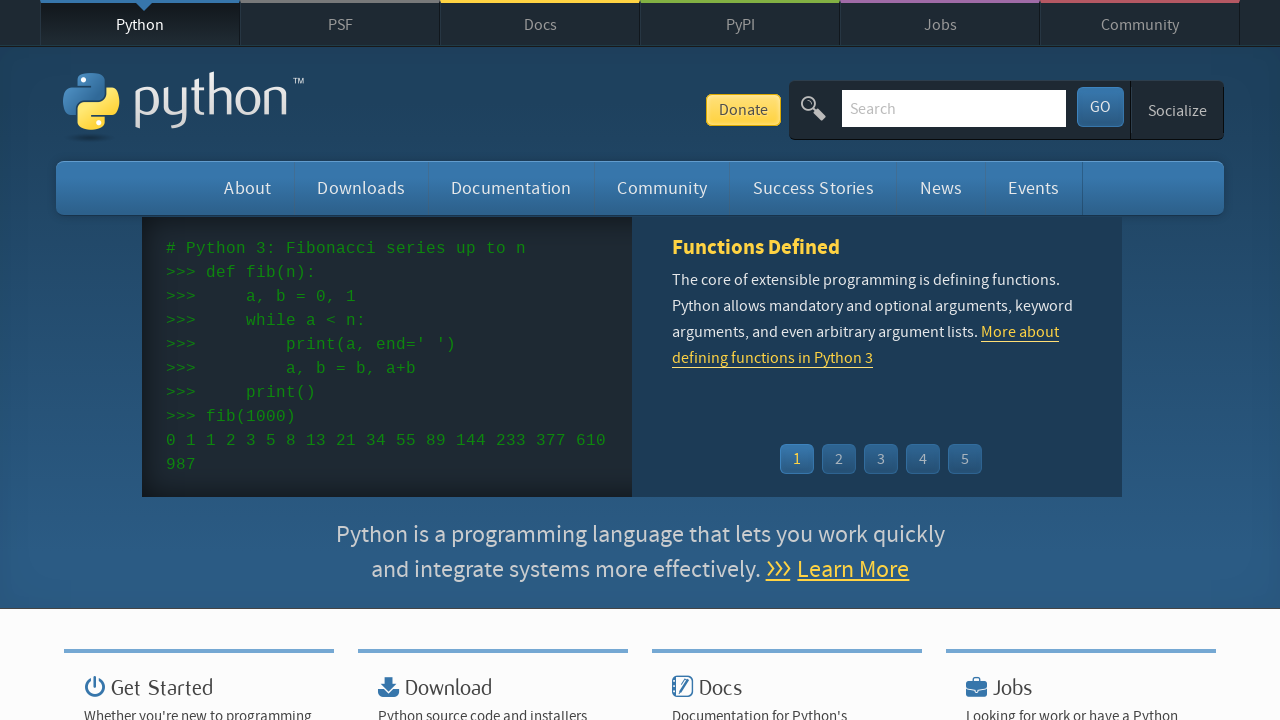

Retrieved text content from the first event element
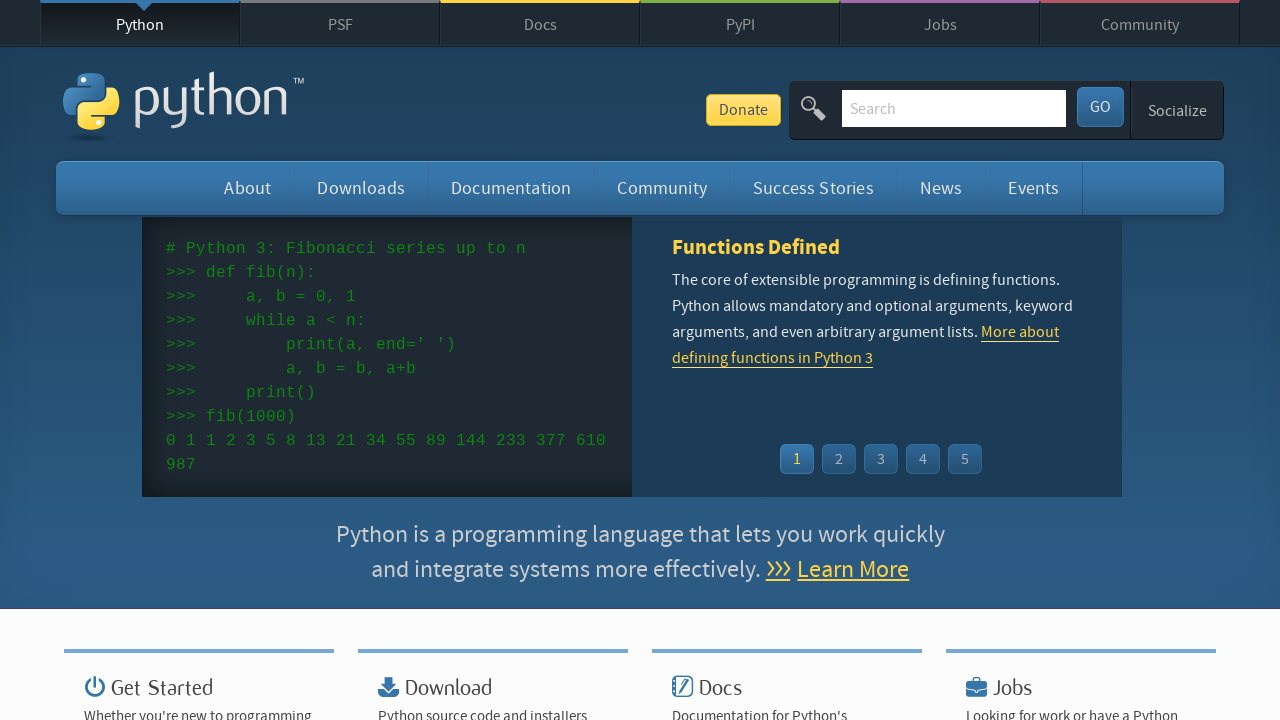

Verified that the first event contains both time and name separated by newline
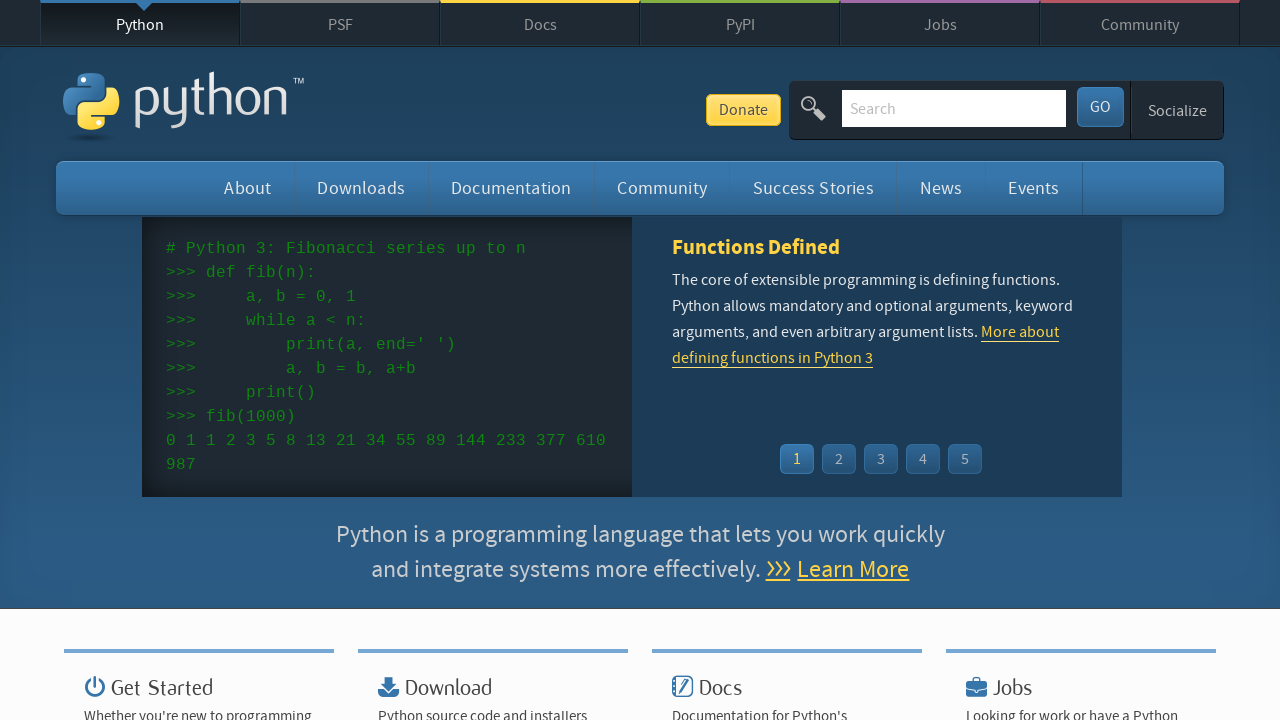

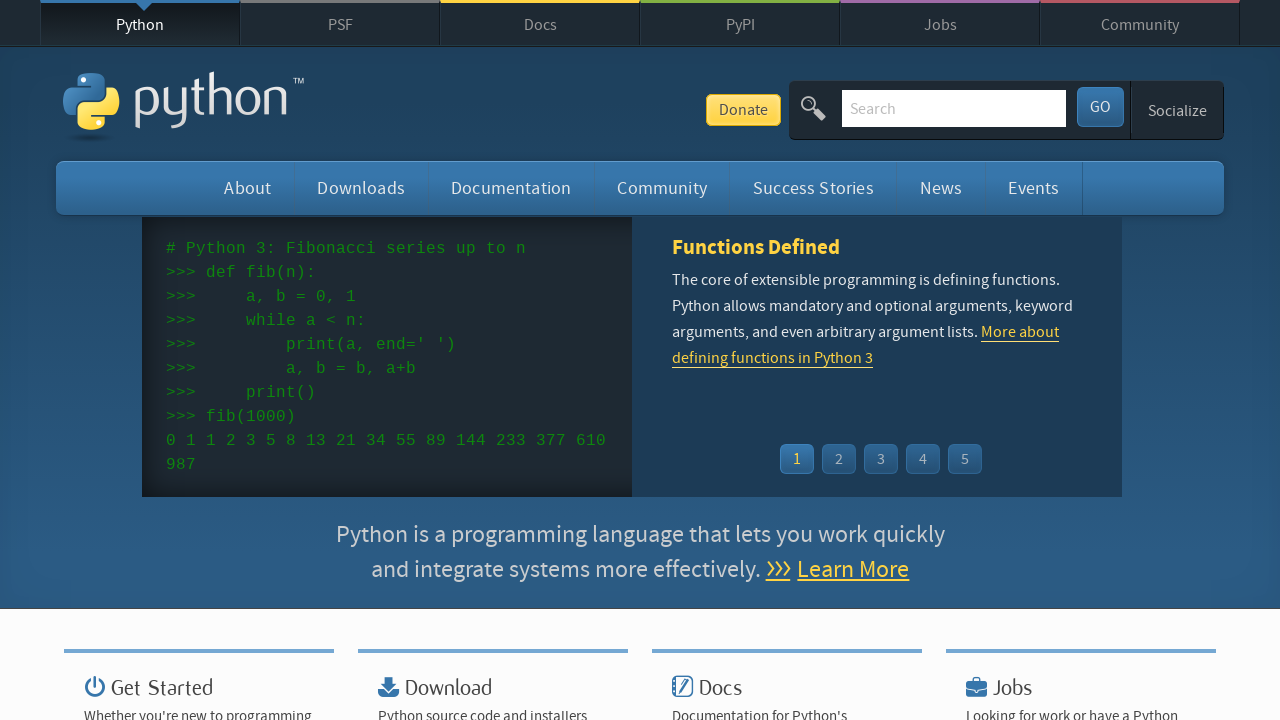